Navigates to the Shopify web application and verifies that the username input field exists on the page by checking its placeholder attribute.

Starting URL: http://webapps.tekstac.com/Shopify/

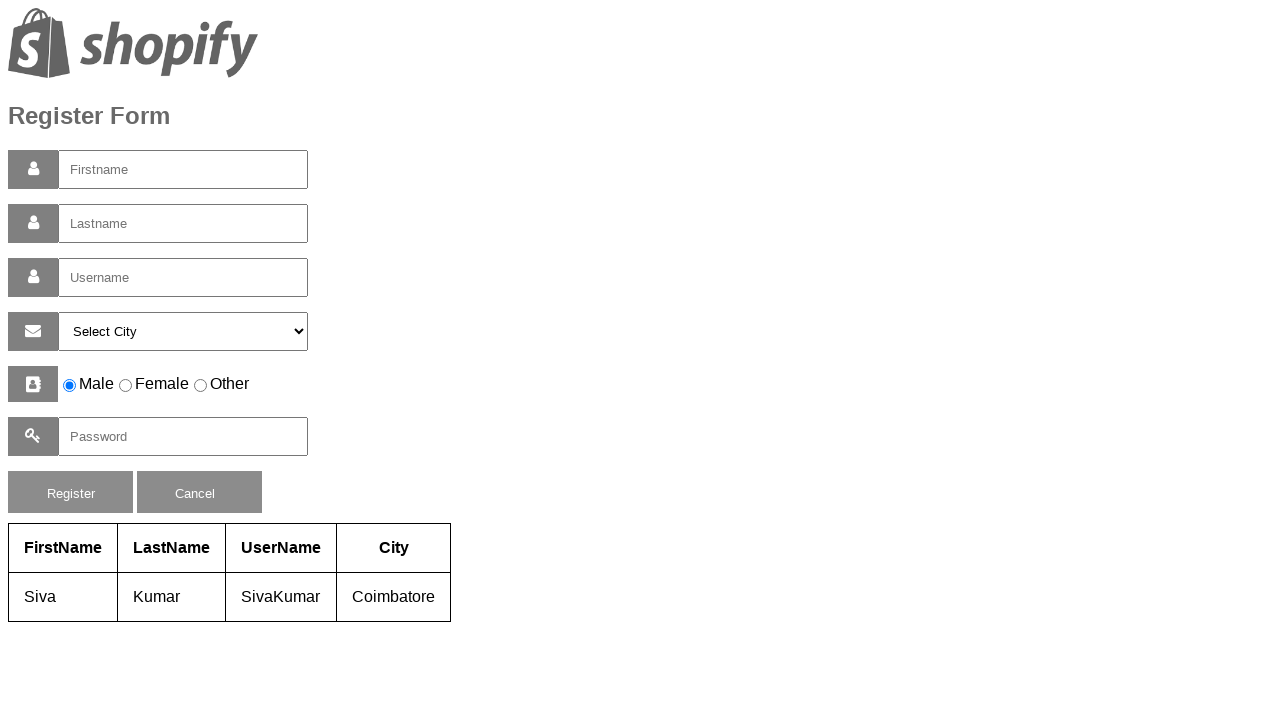

Username input field located and ready
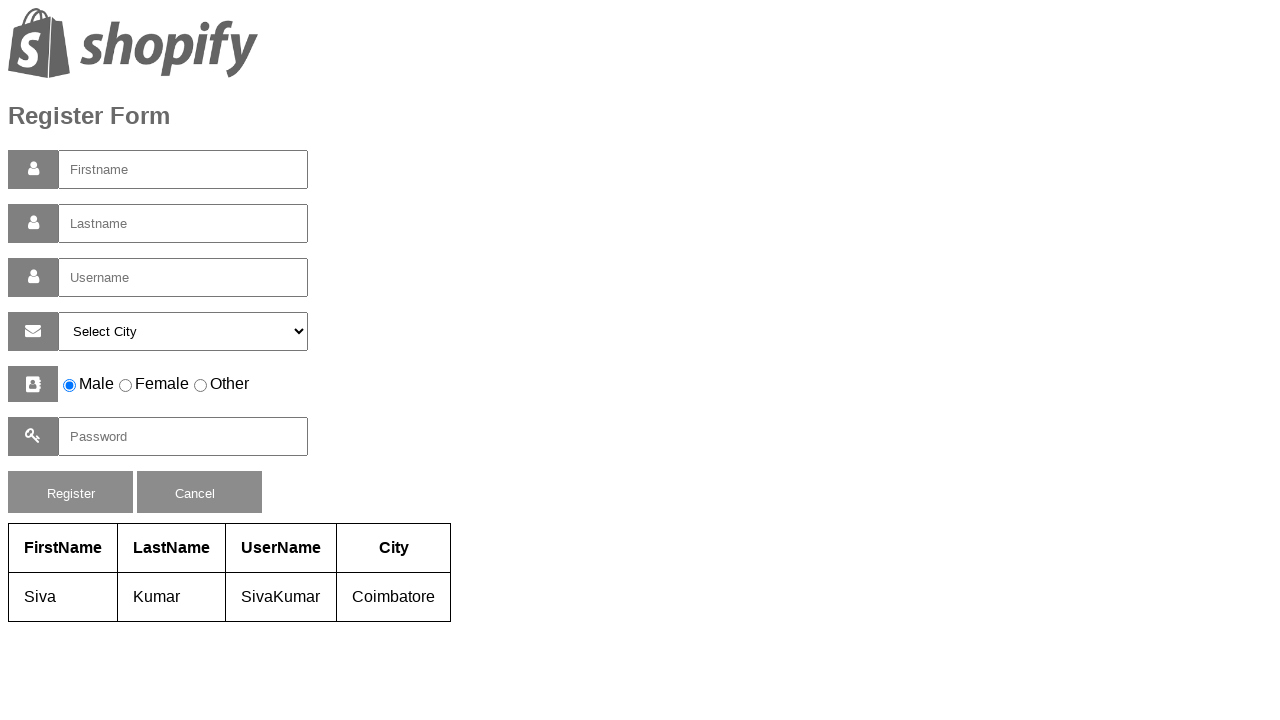

Retrieved placeholder attribute from username input field
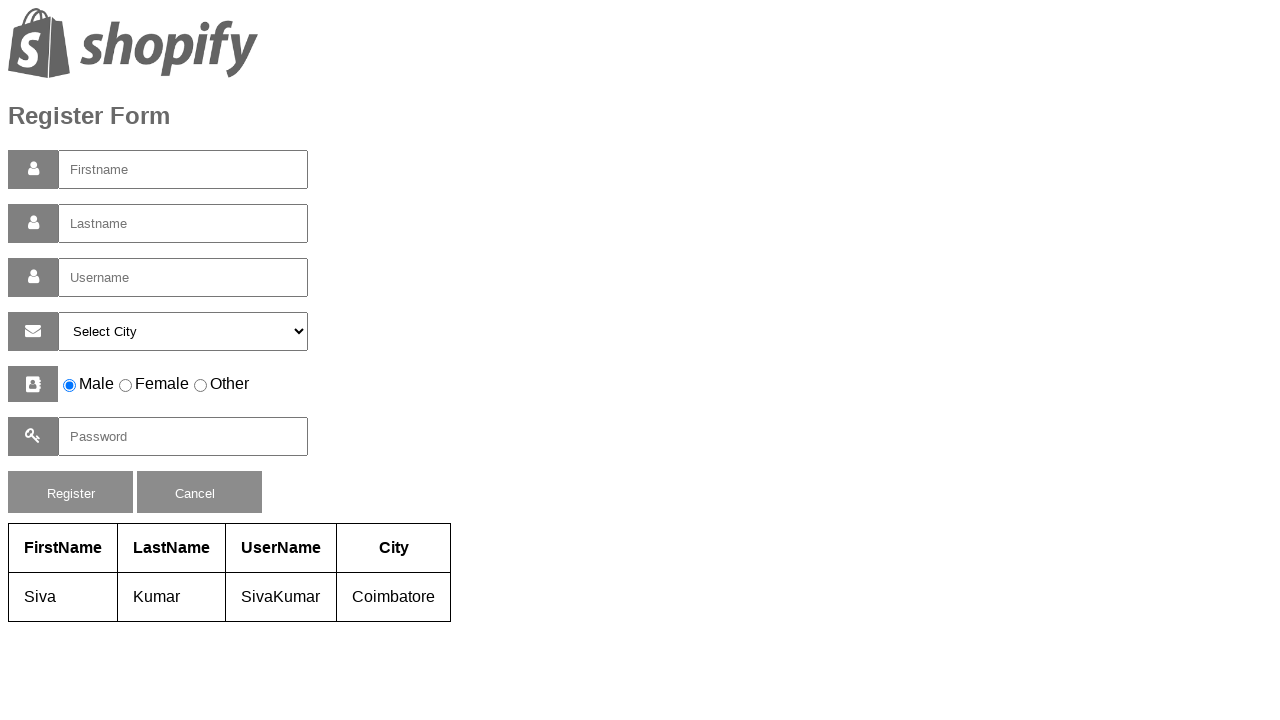

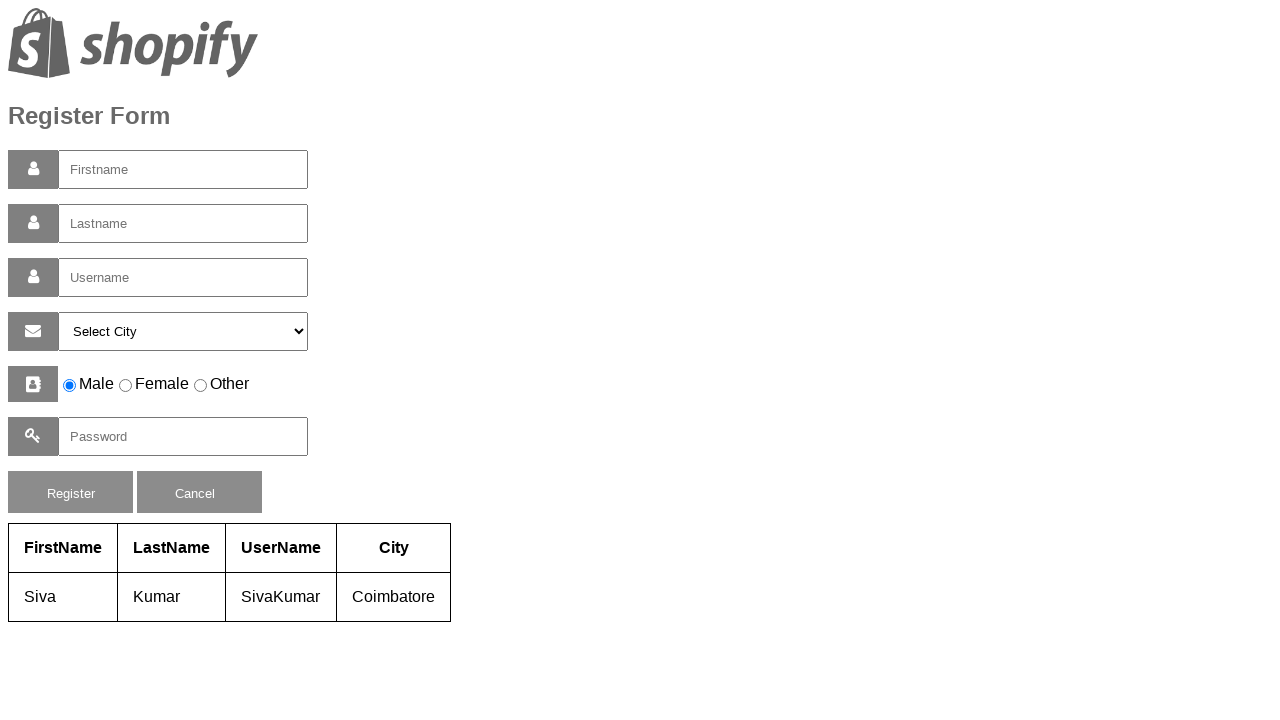